Fills out a complete registration form with personal information, selects options from dropdowns, and submits the form to verify successful registration

Starting URL: https://practice.cydeo.com/registration_form

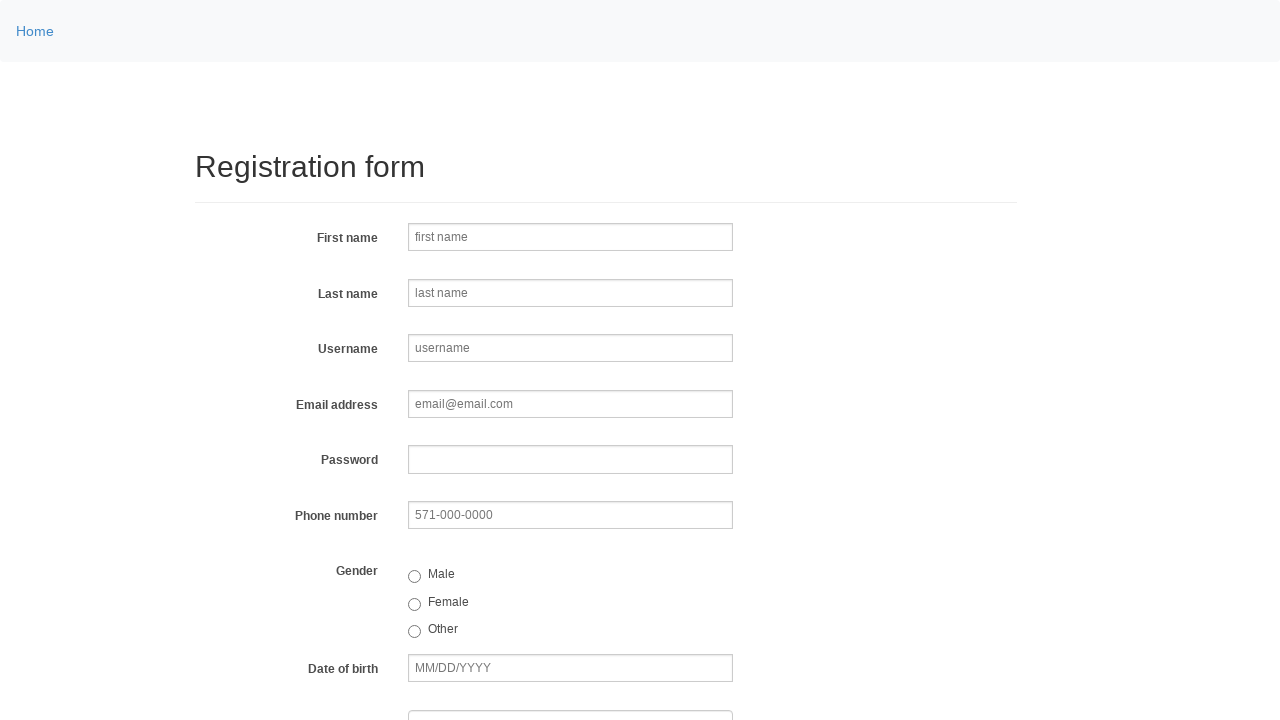

Filled first name field with 'John' on input[name='firstname']
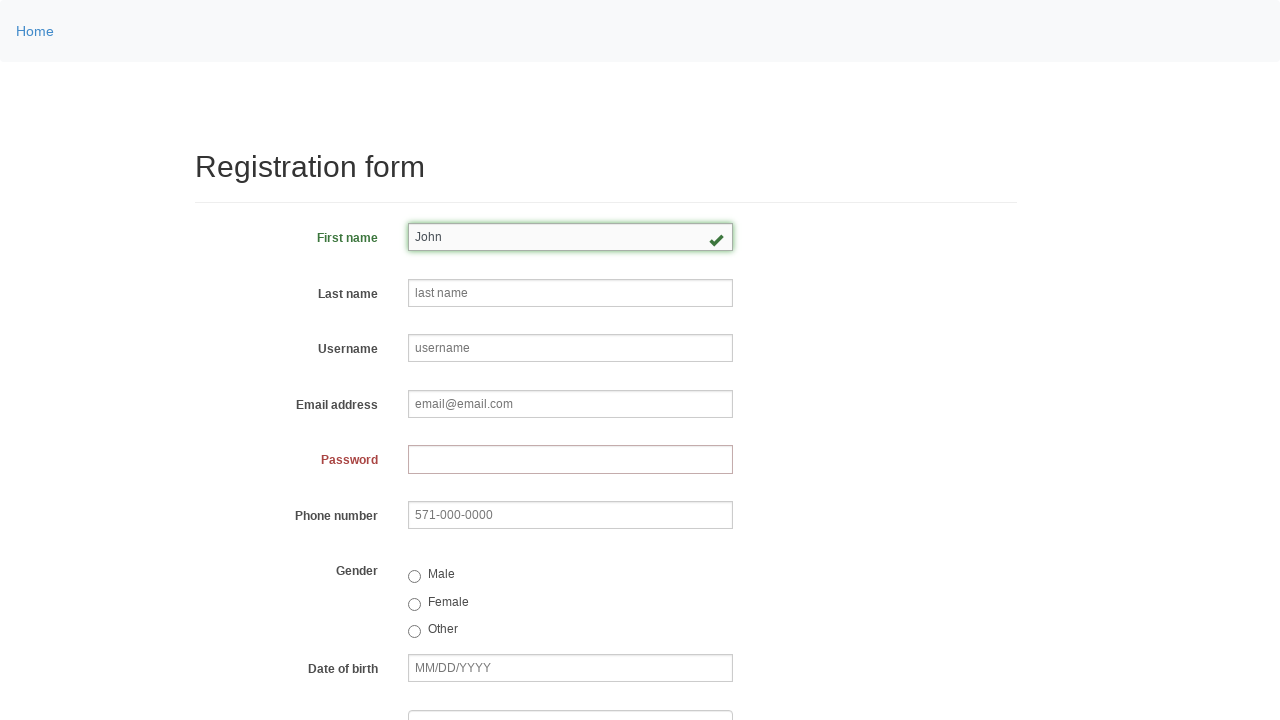

Filled last name field with 'Smith' on input[name='lastname']
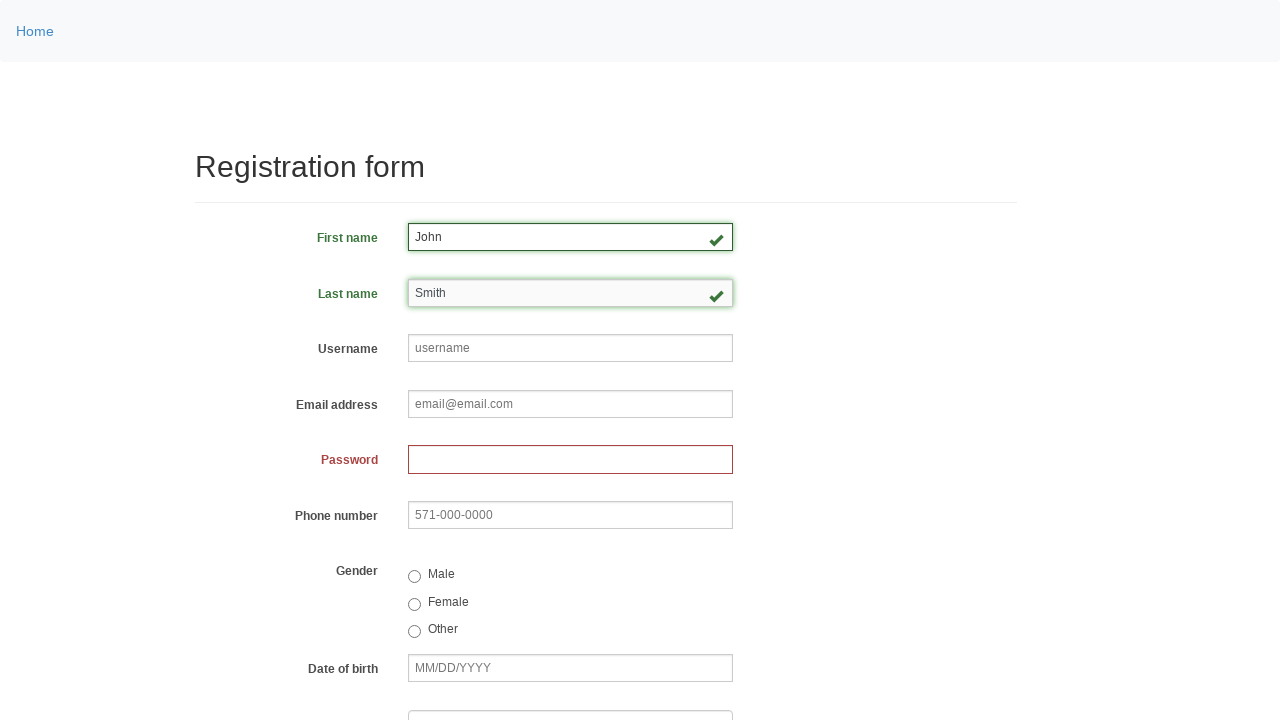

Filled username field with 'johnsmith123' on input[name='username']
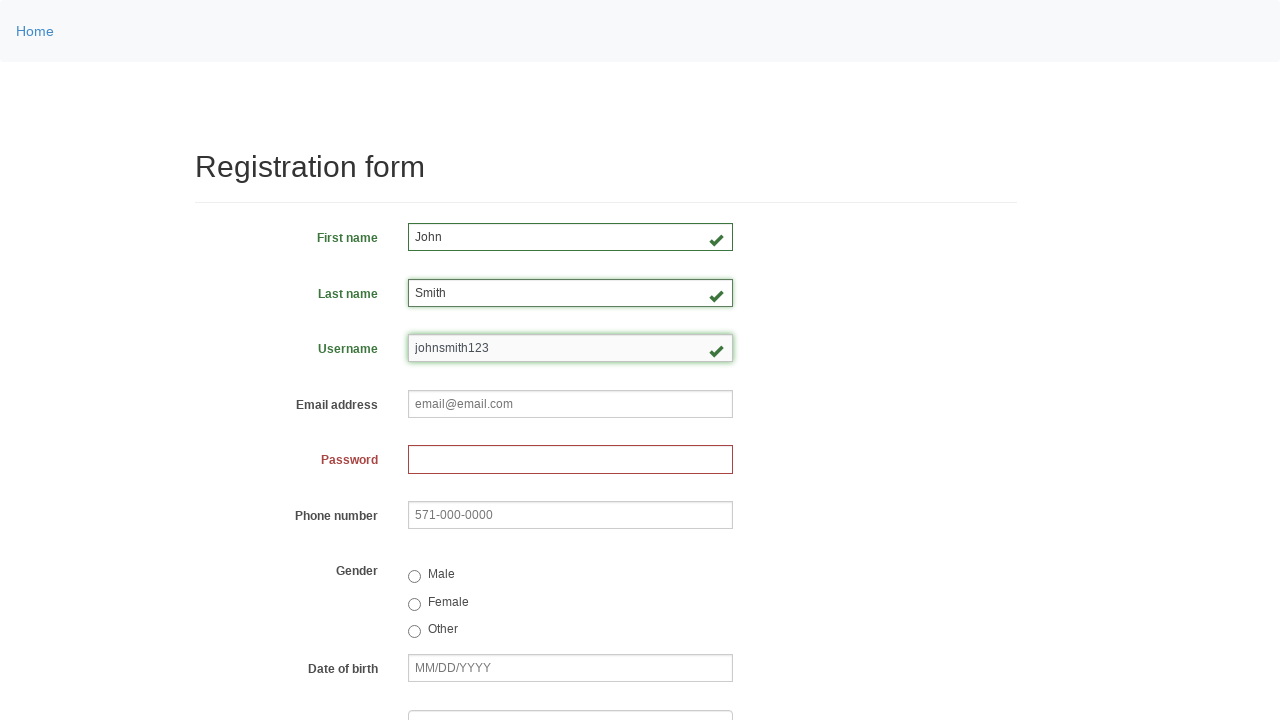

Filled email field with 'john.smith@email.com' on input[name='email']
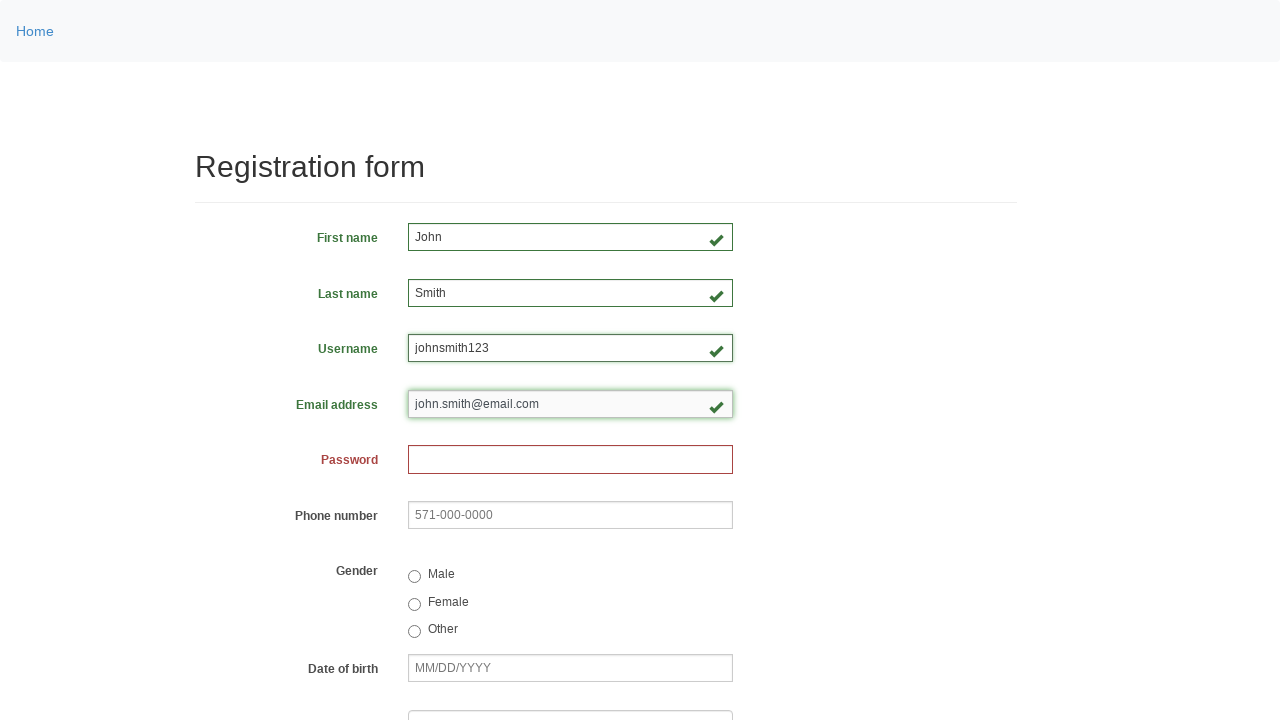

Filled password field with 'John1234' on input[name='password']
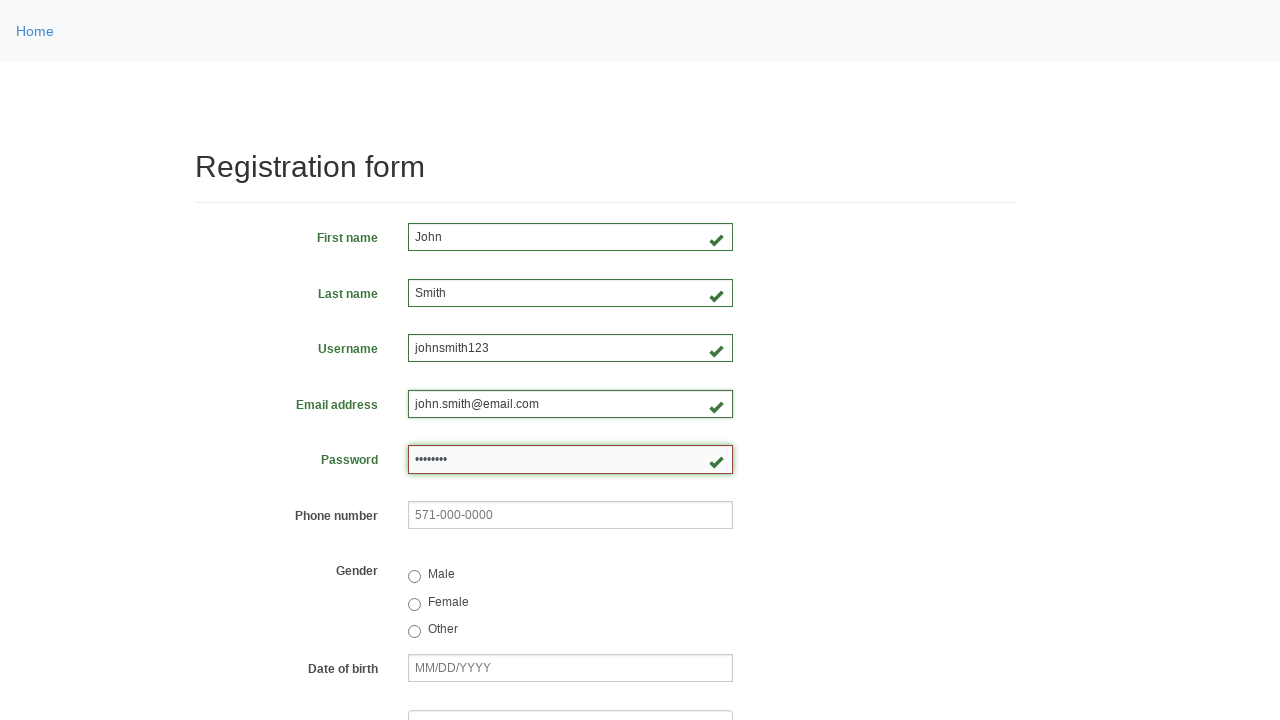

Filled phone number field with '123-456-7890' on input[name='phone']
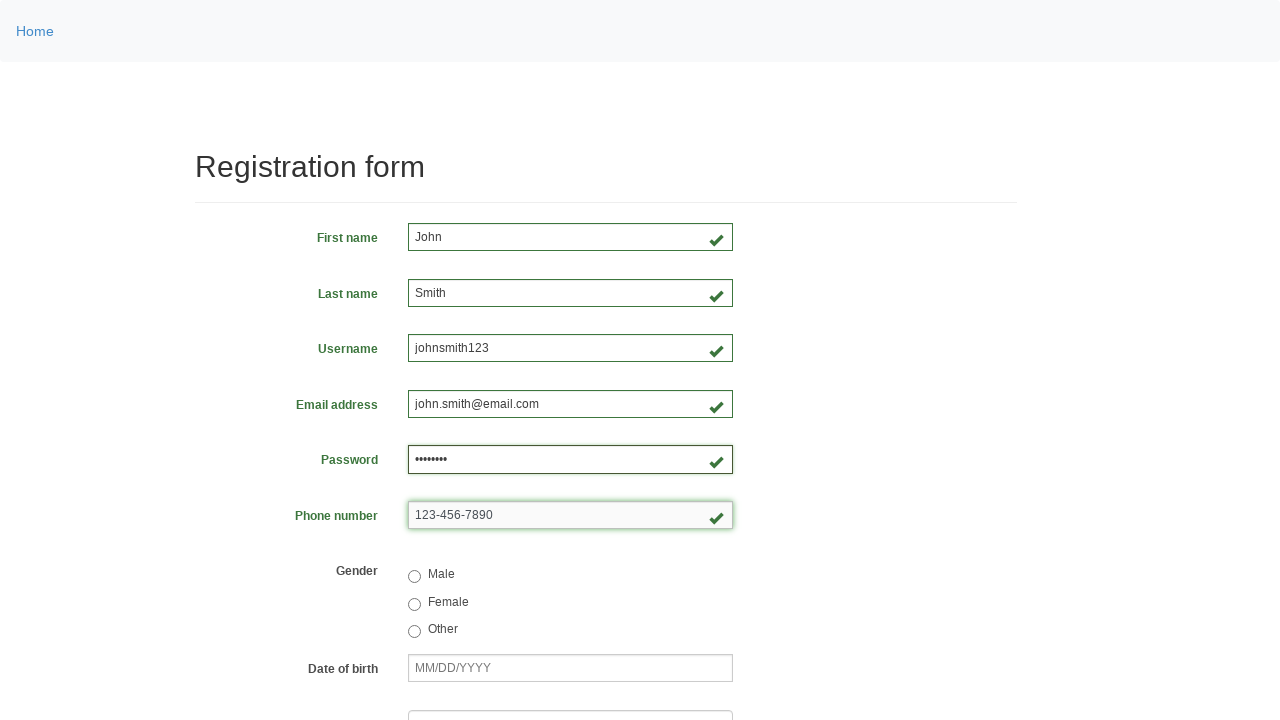

Selected male gender radio button at (414, 577) on input[value='male']
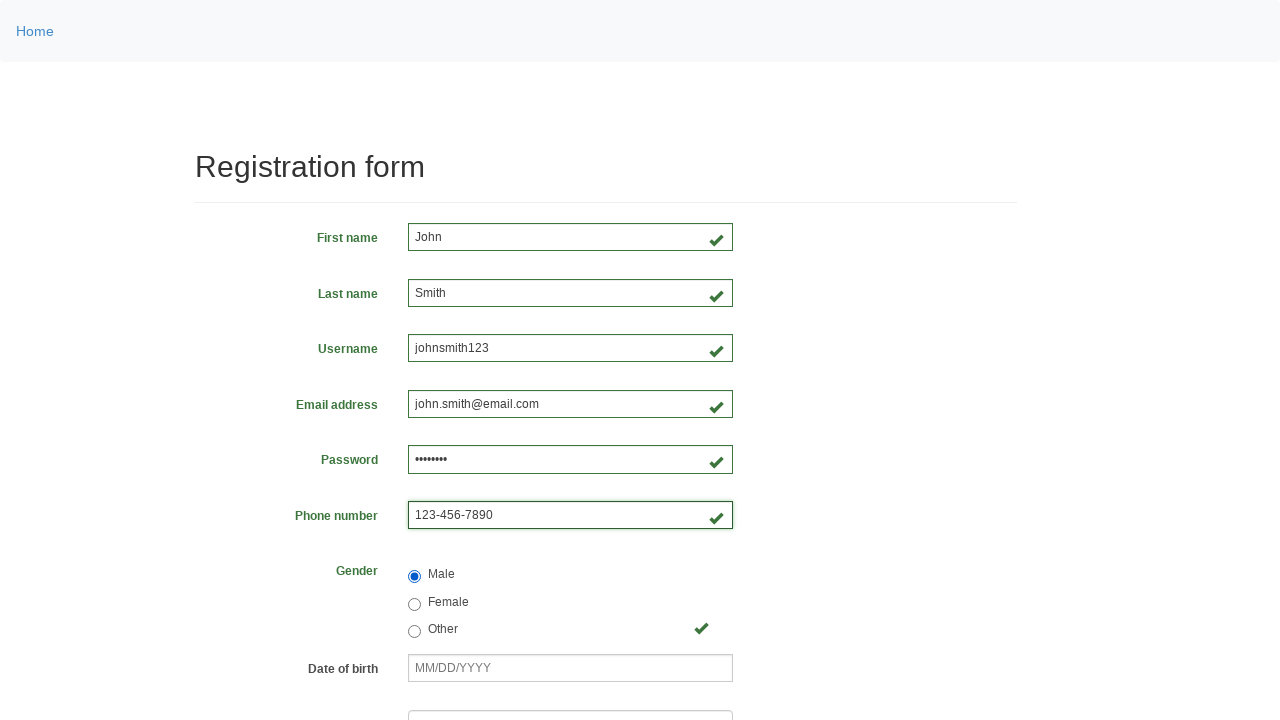

Filled date of birth field with '01/28/1990' on input[name='birthday']
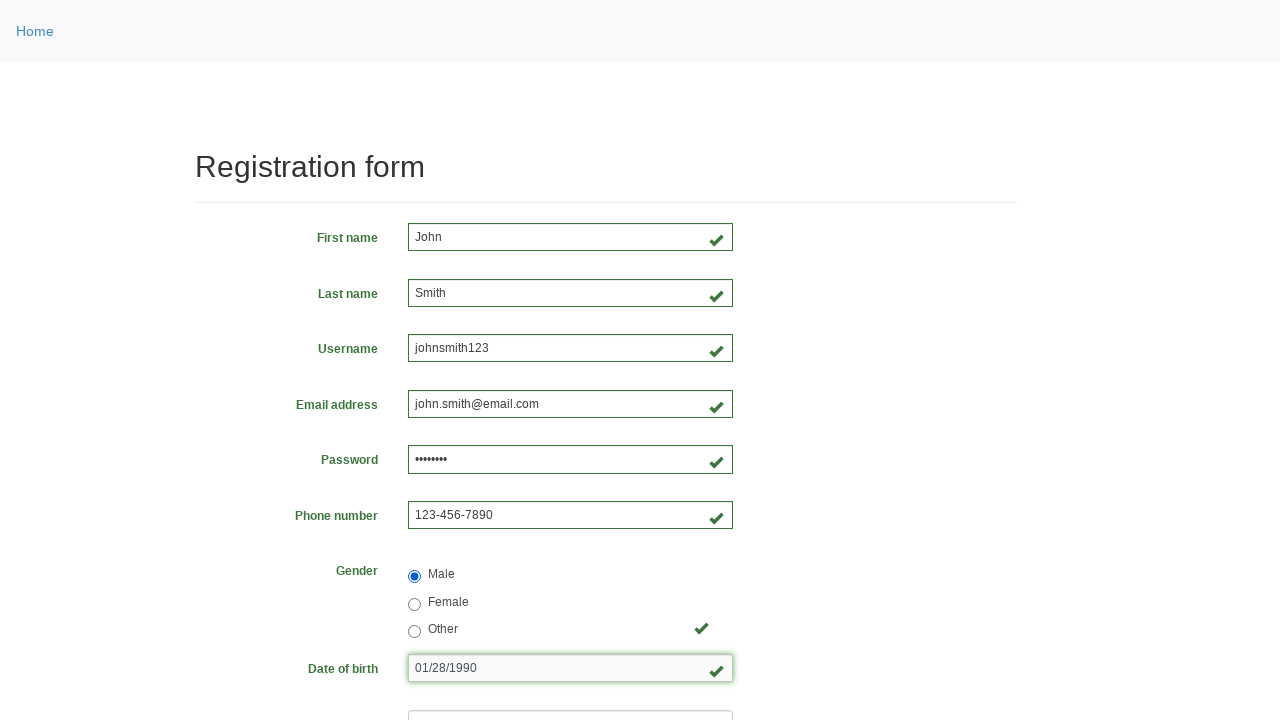

Selected Department of Engineering from dropdown on select[name='department']
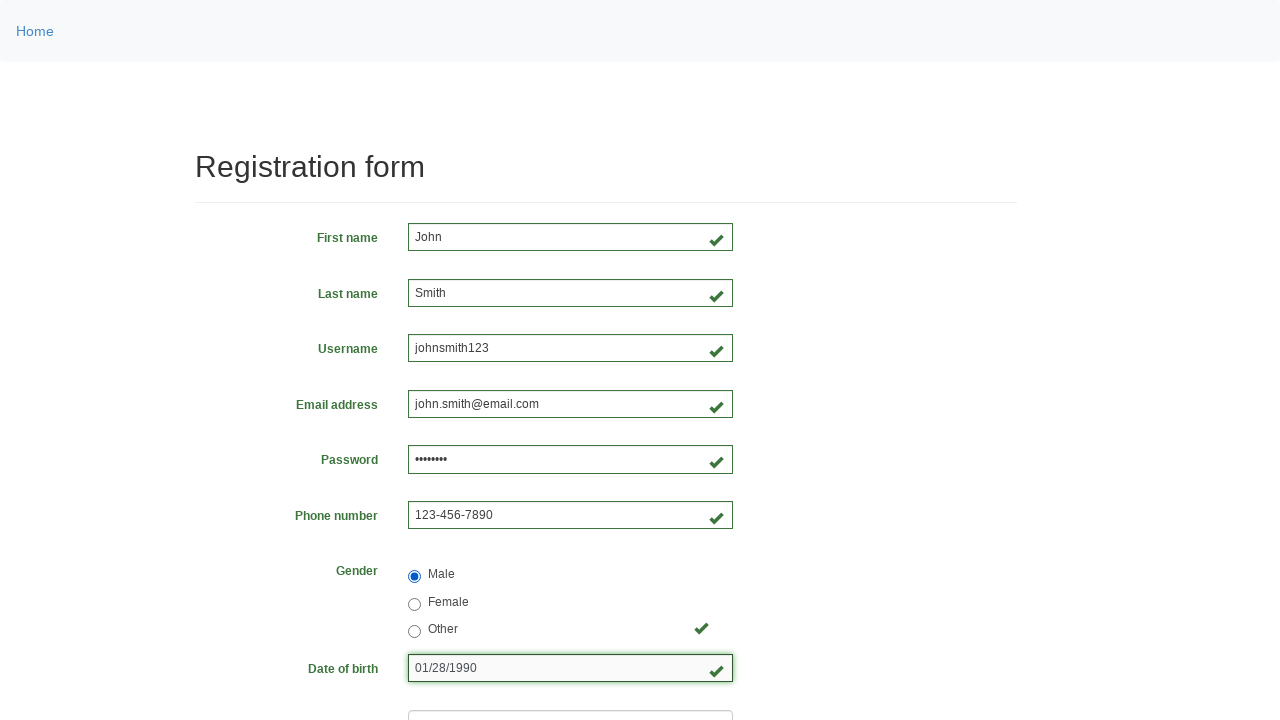

Selected SDET from job title dropdown on select[name='job_title']
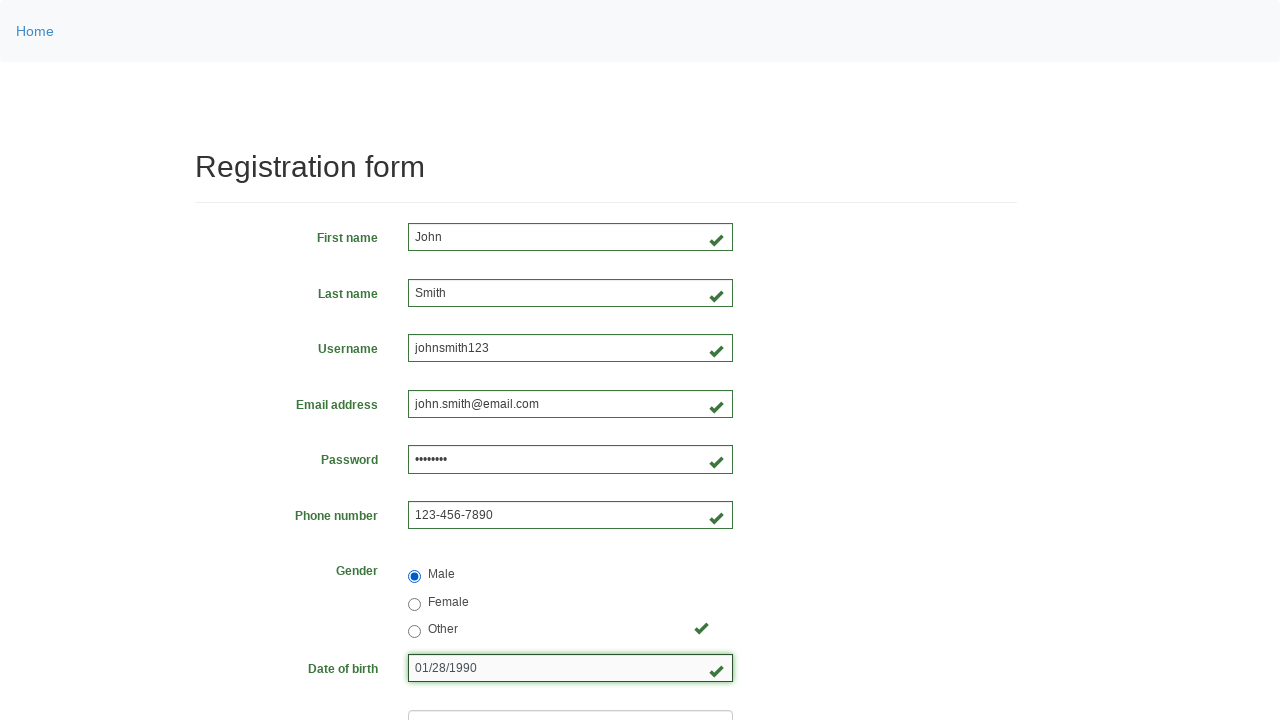

Selected Java programming language checkbox at (465, 468) on input[value='java']
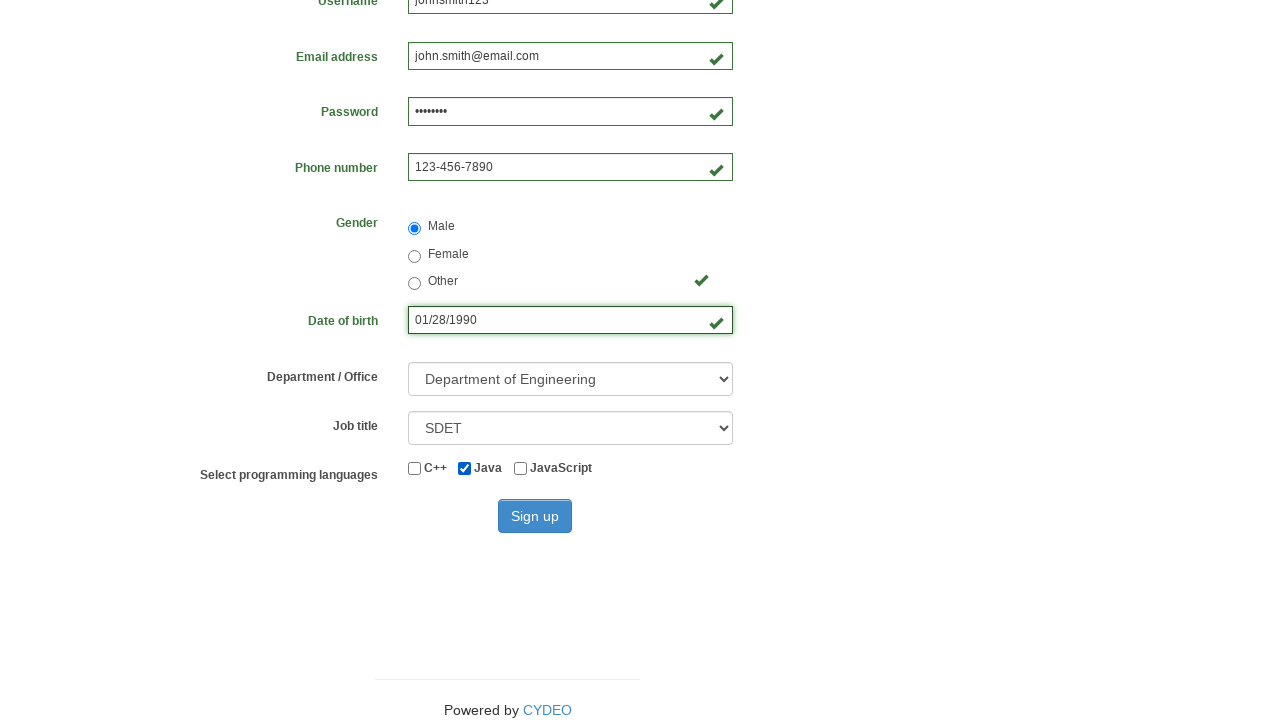

Clicked Sign up button to submit the registration form at (535, 516) on button:has-text('Sign up')
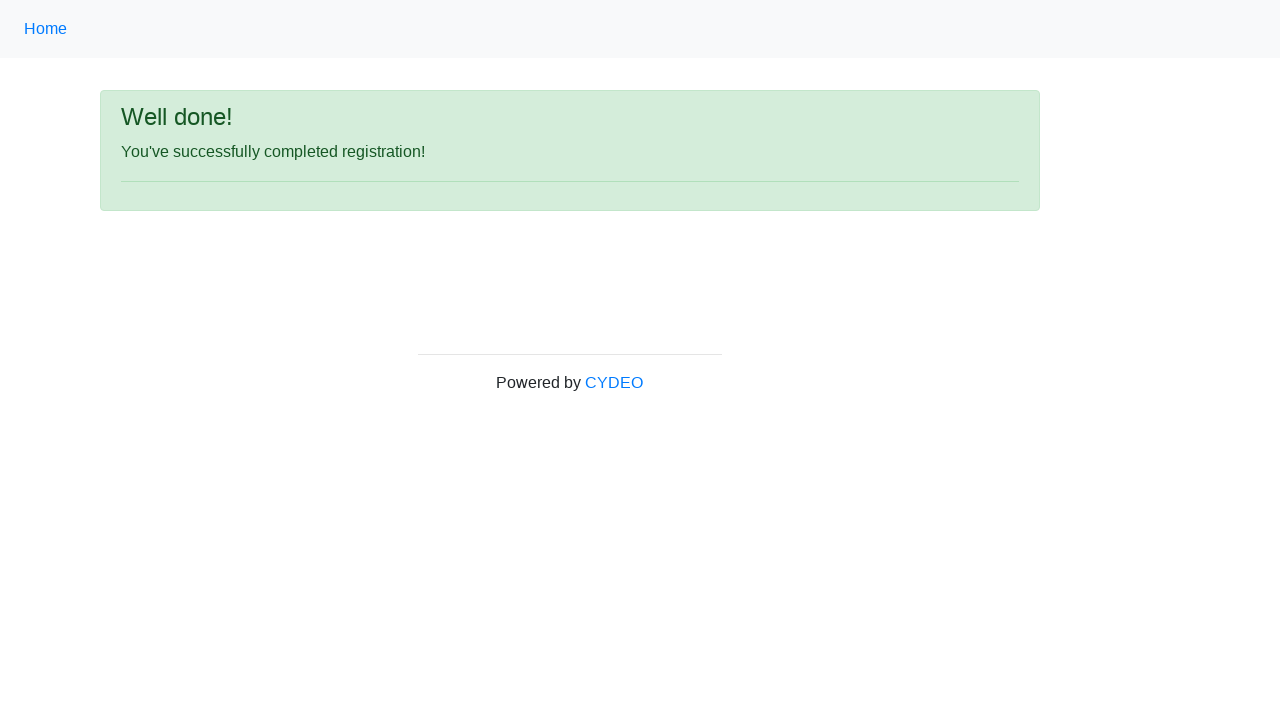

Success message element appeared
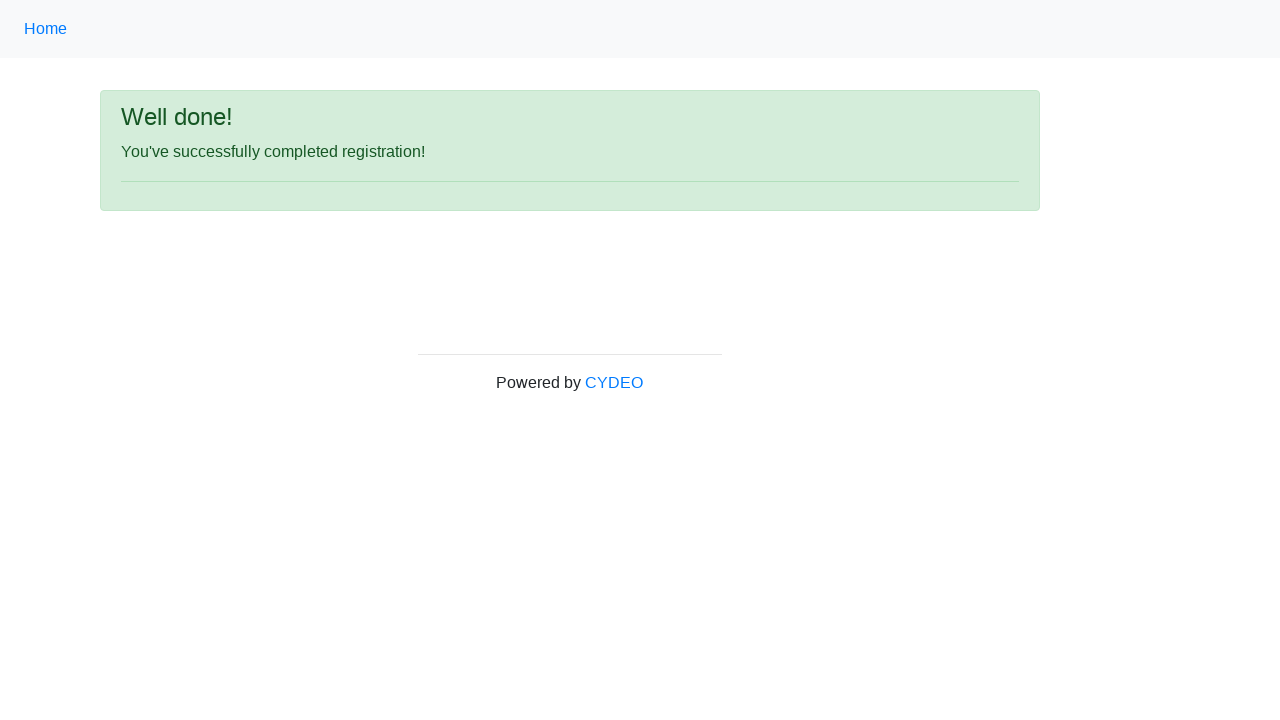

Retrieved success message text: 'Well done!'
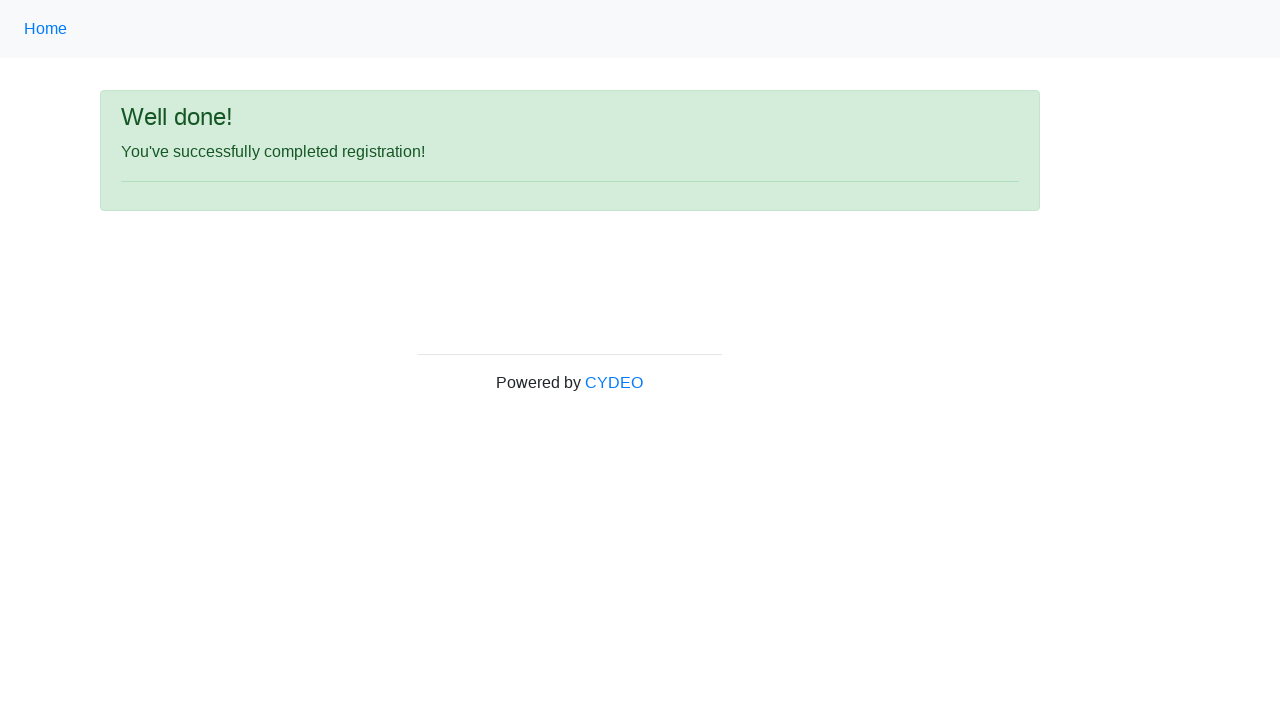

Verified success message text matches 'Well done!'
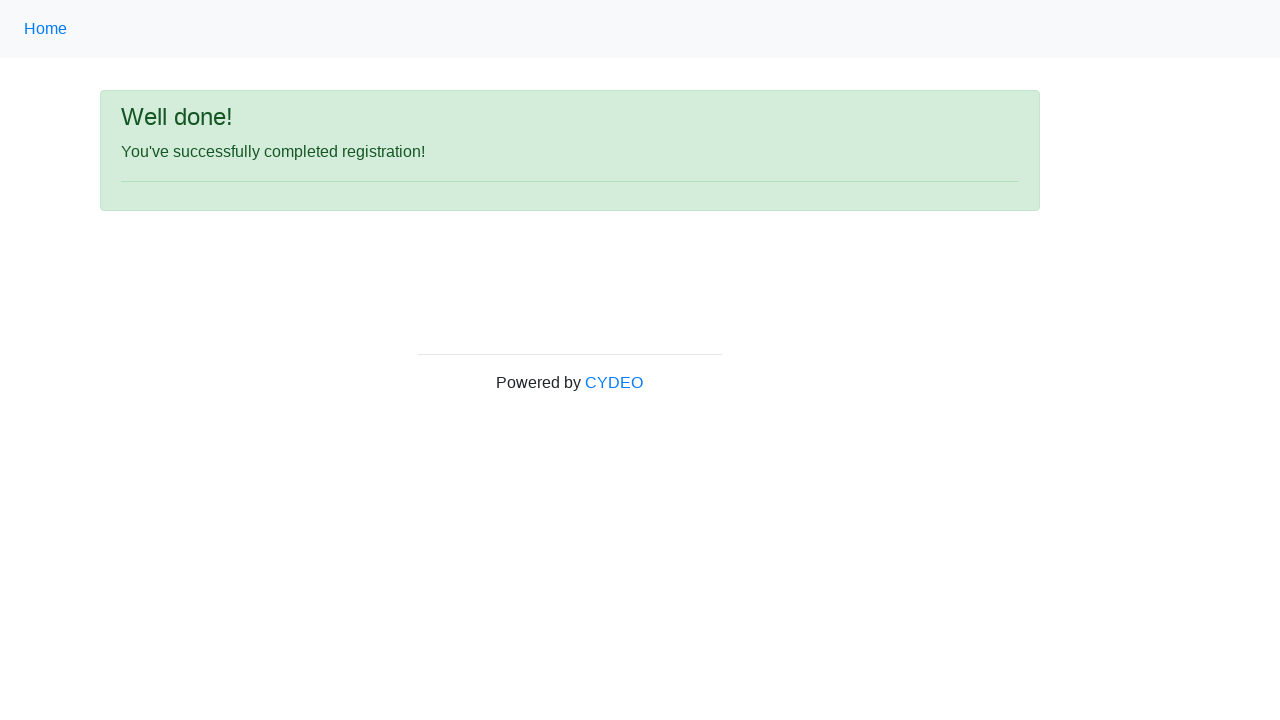

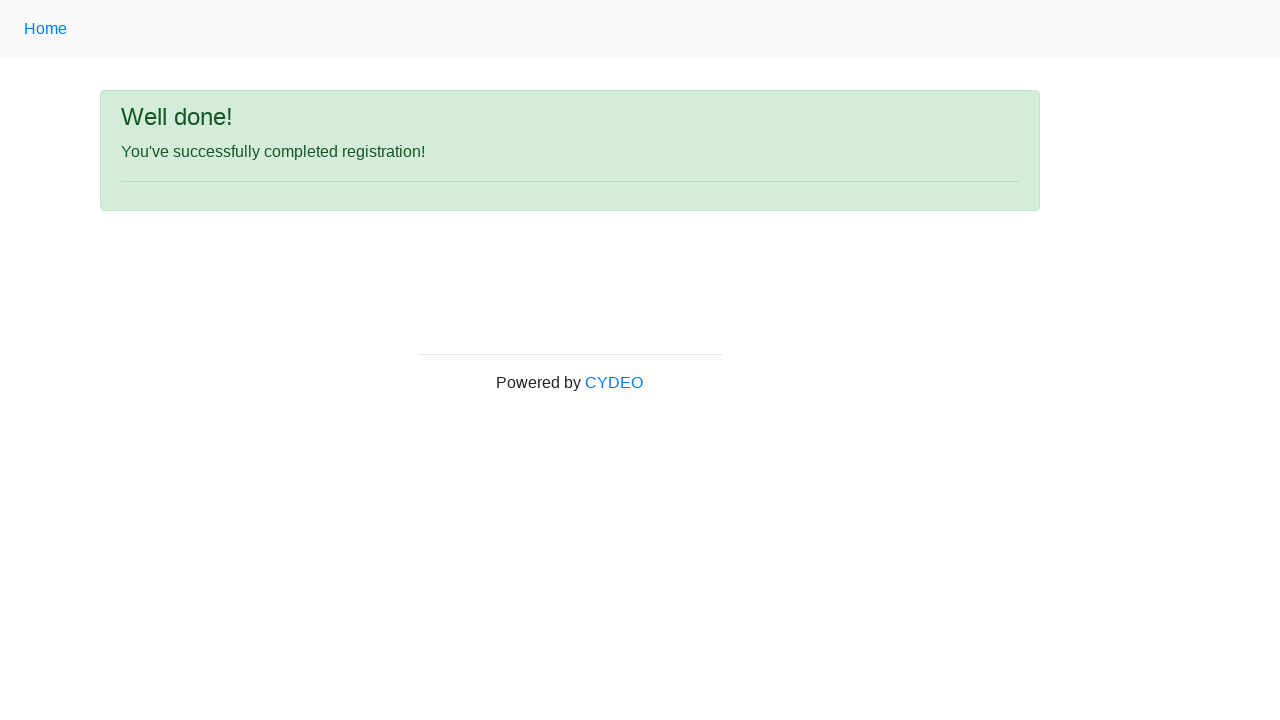